Tests confirmation alert functionality by clicking a button to trigger a confirmation dialog and accepting it

Starting URL: https://training-support.net/webelements/alerts

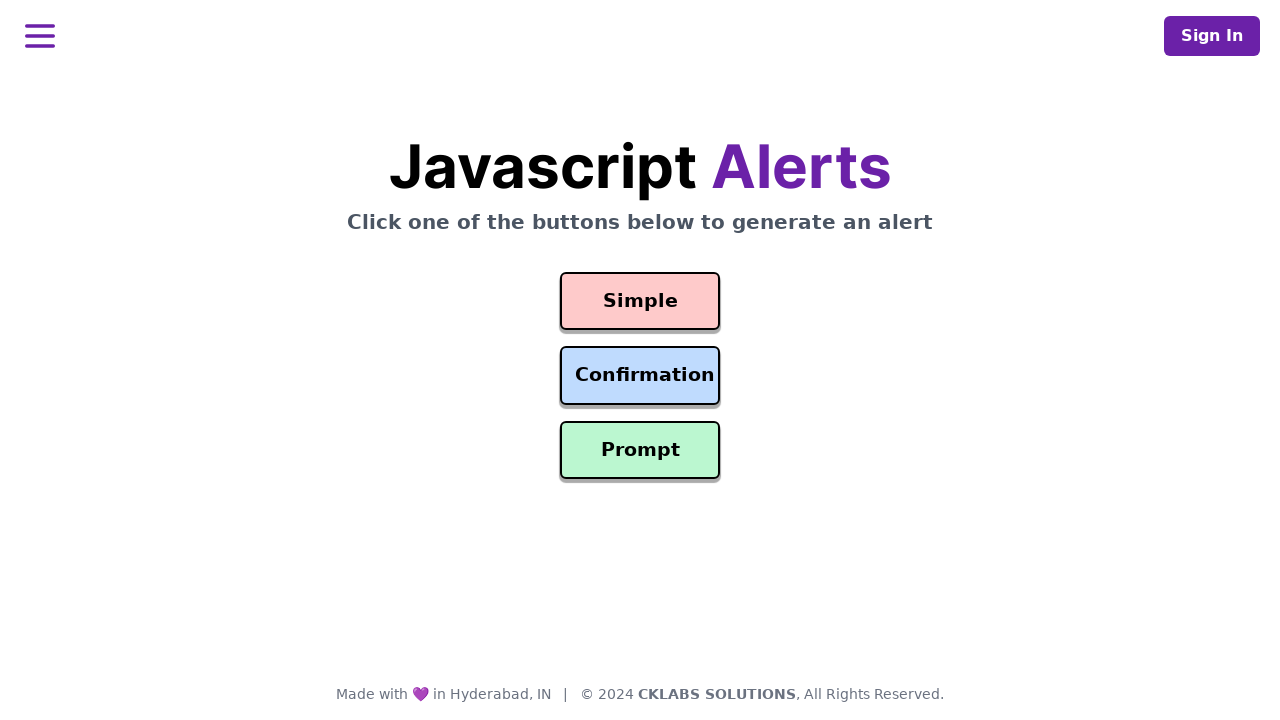

Set up dialog handler to accept confirmation alerts
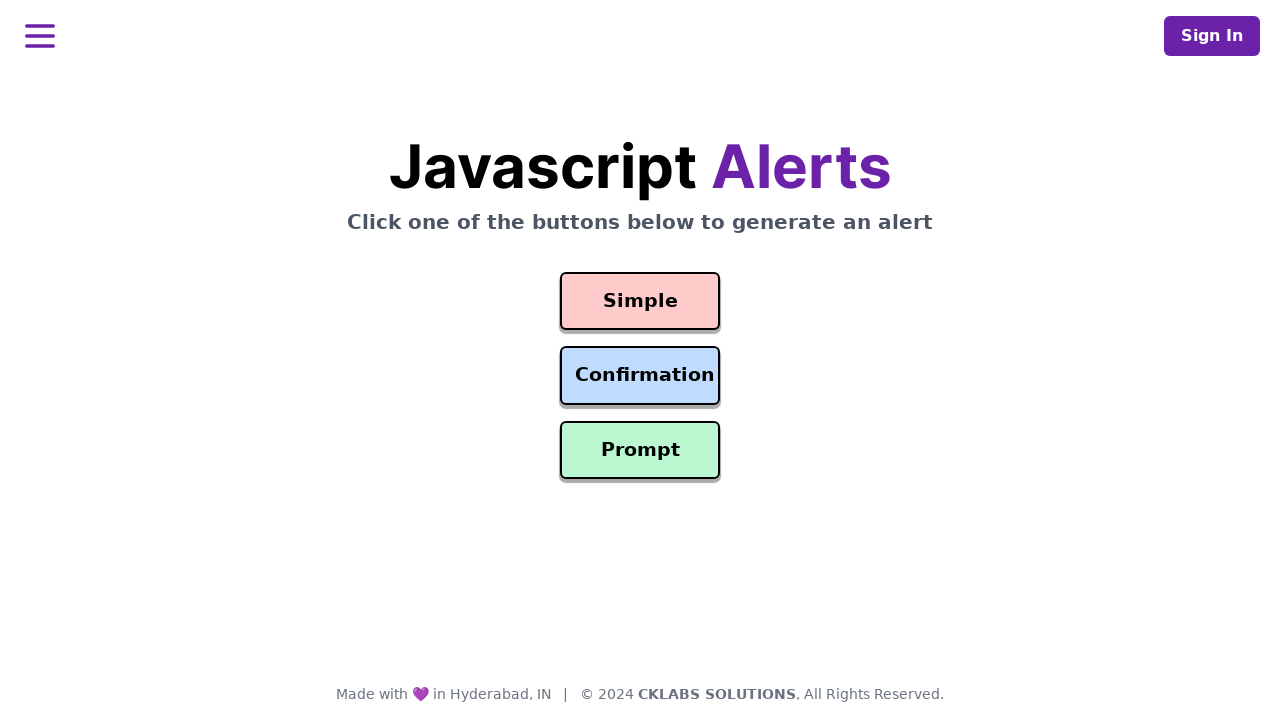

Clicked confirmation button to trigger alert dialog at (640, 376) on #confirmation
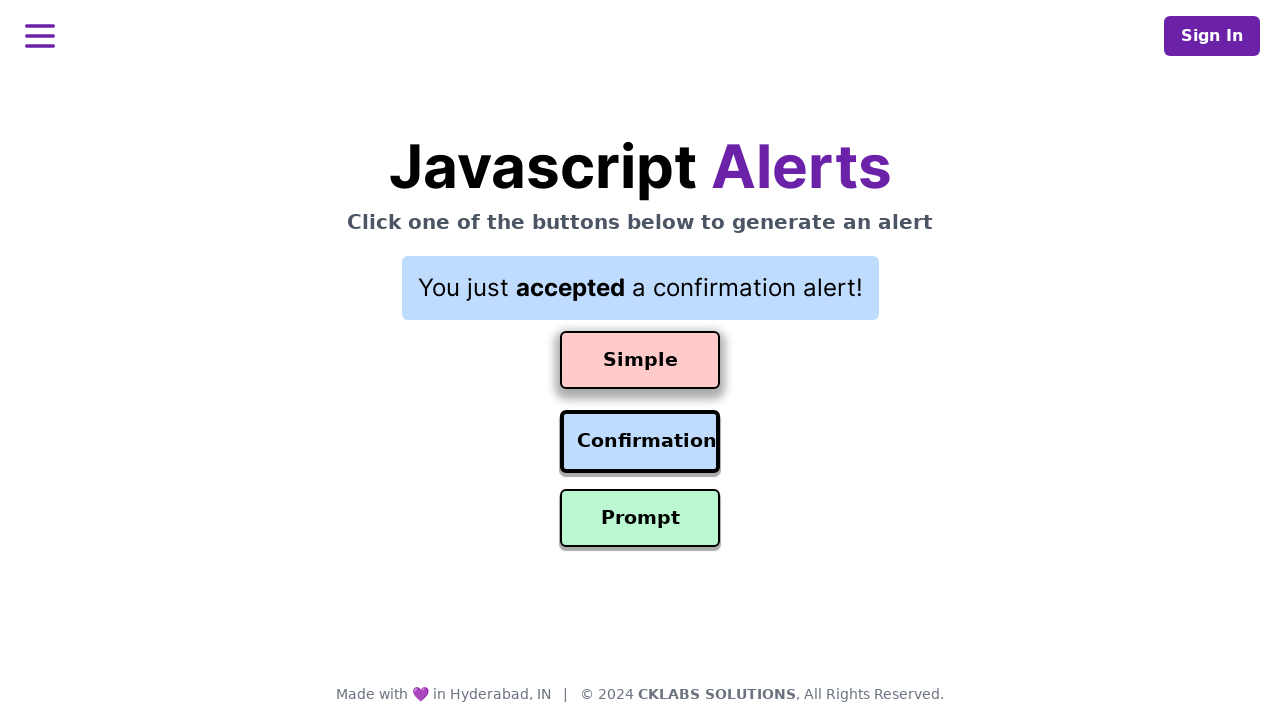

Waited for alert to be handled and accepted
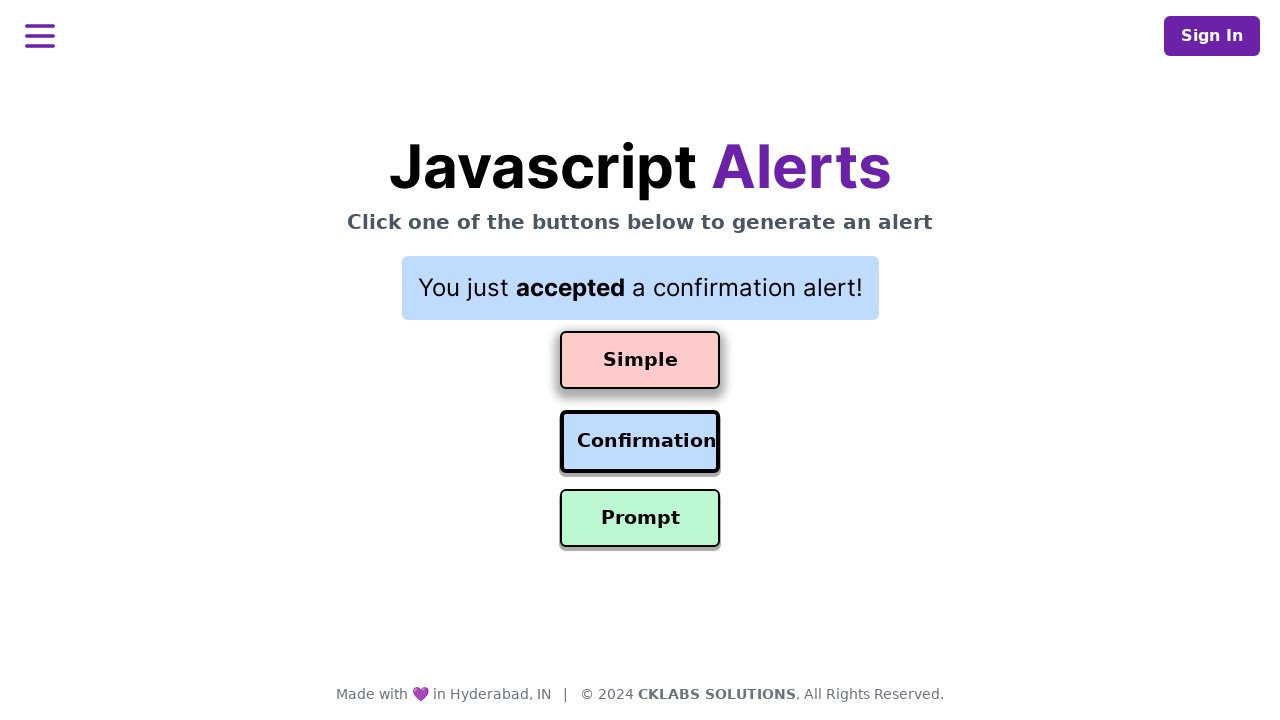

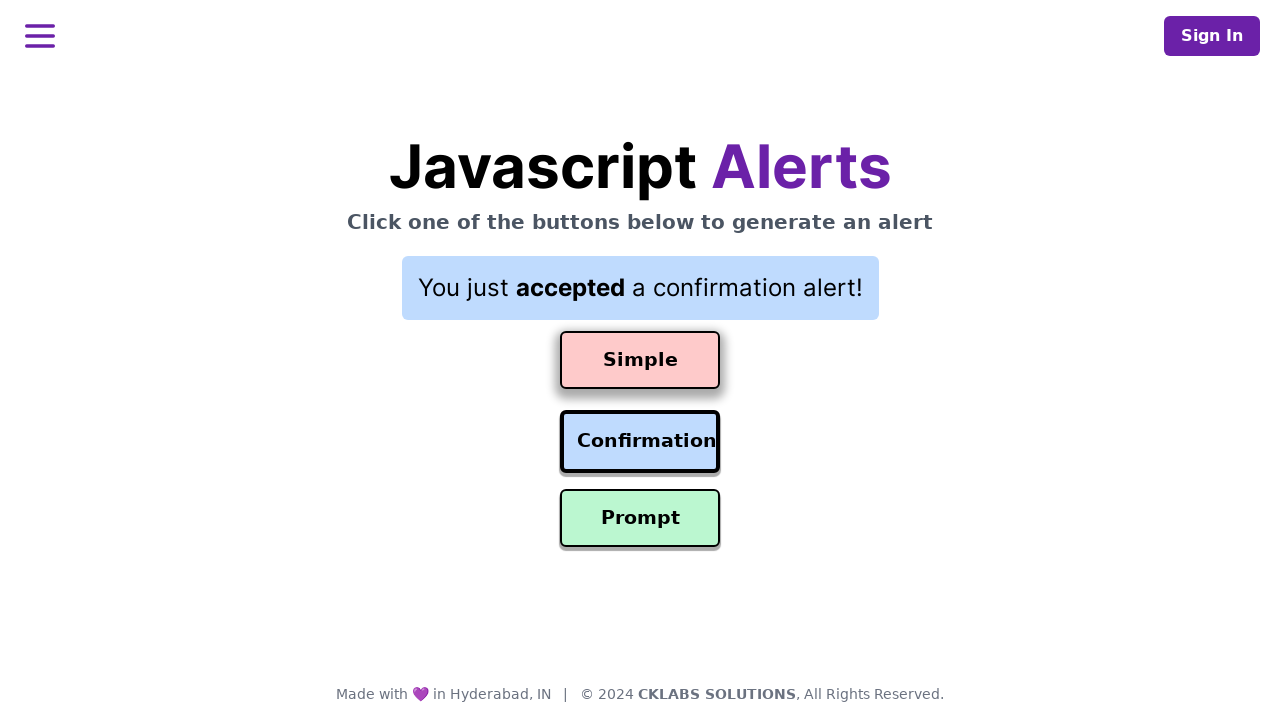